Tests dynamic controls by clicking a button to enable a disabled input field and verifying the state change

Starting URL: http://the-internet.herokuapp.com/dynamic_controls

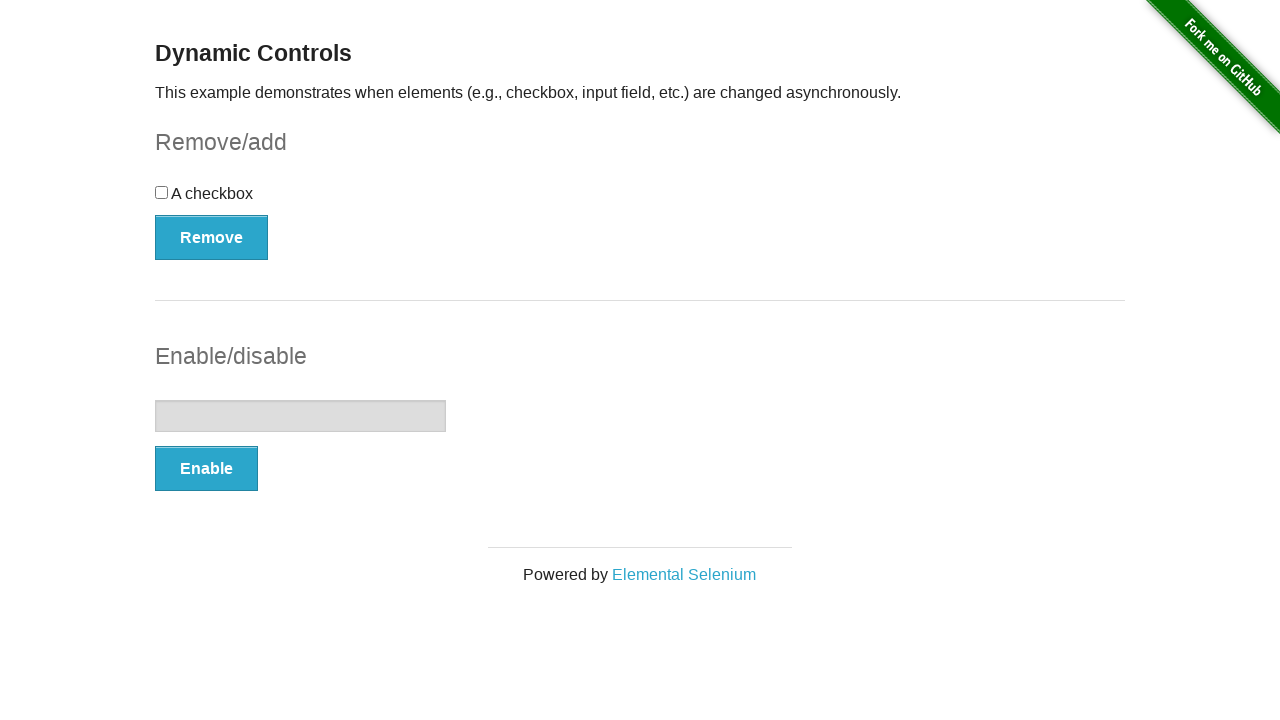

Located the input field element
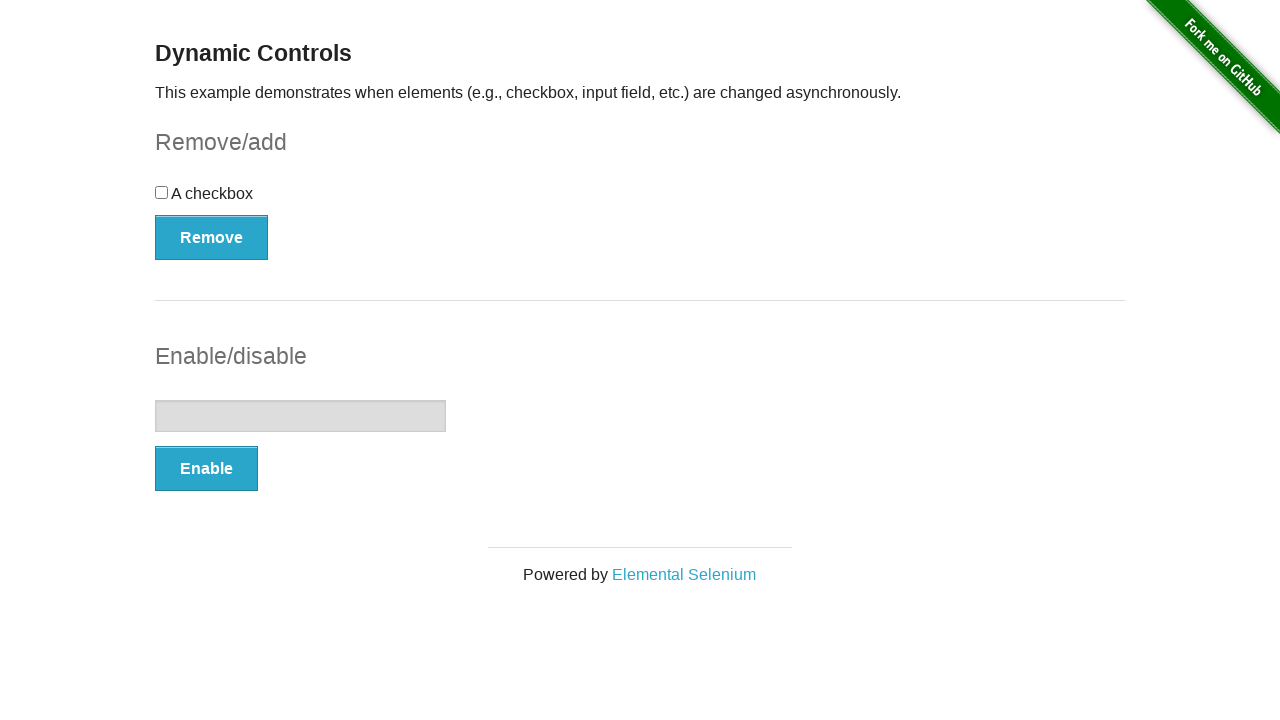

Checked initial state of input field - disabled
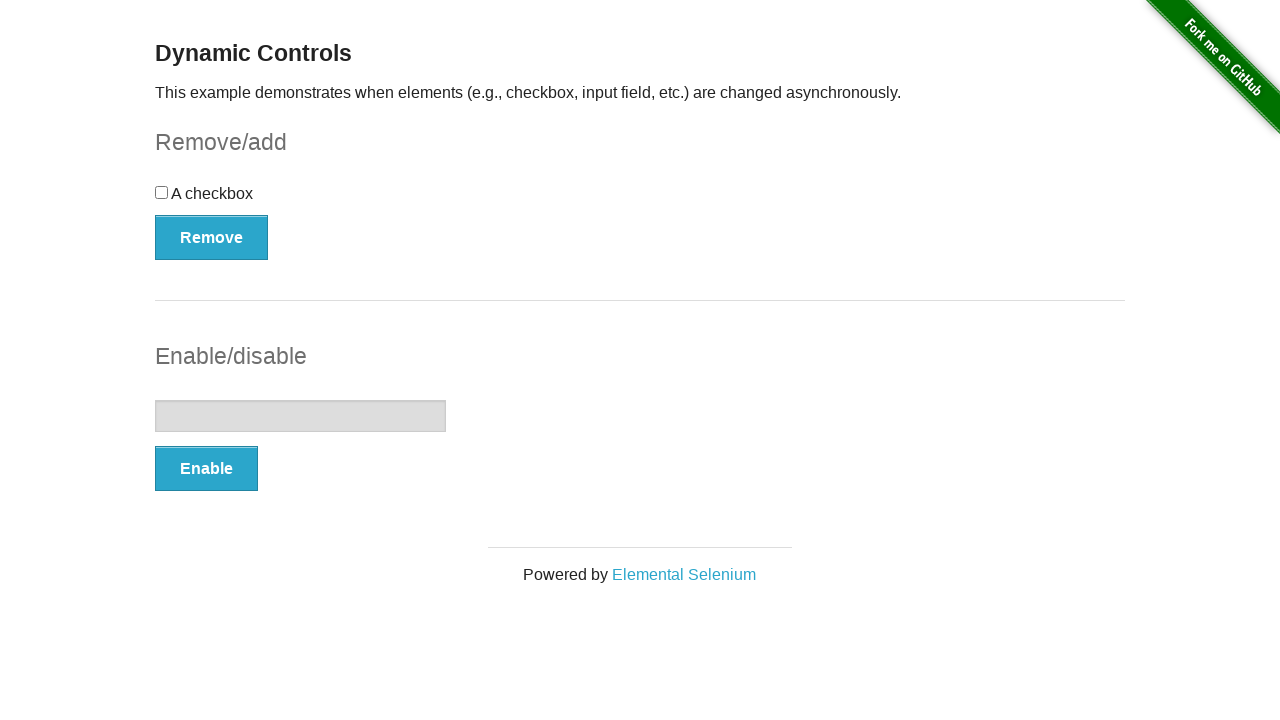

Clicked the enable button at (206, 469) on #input-example > button
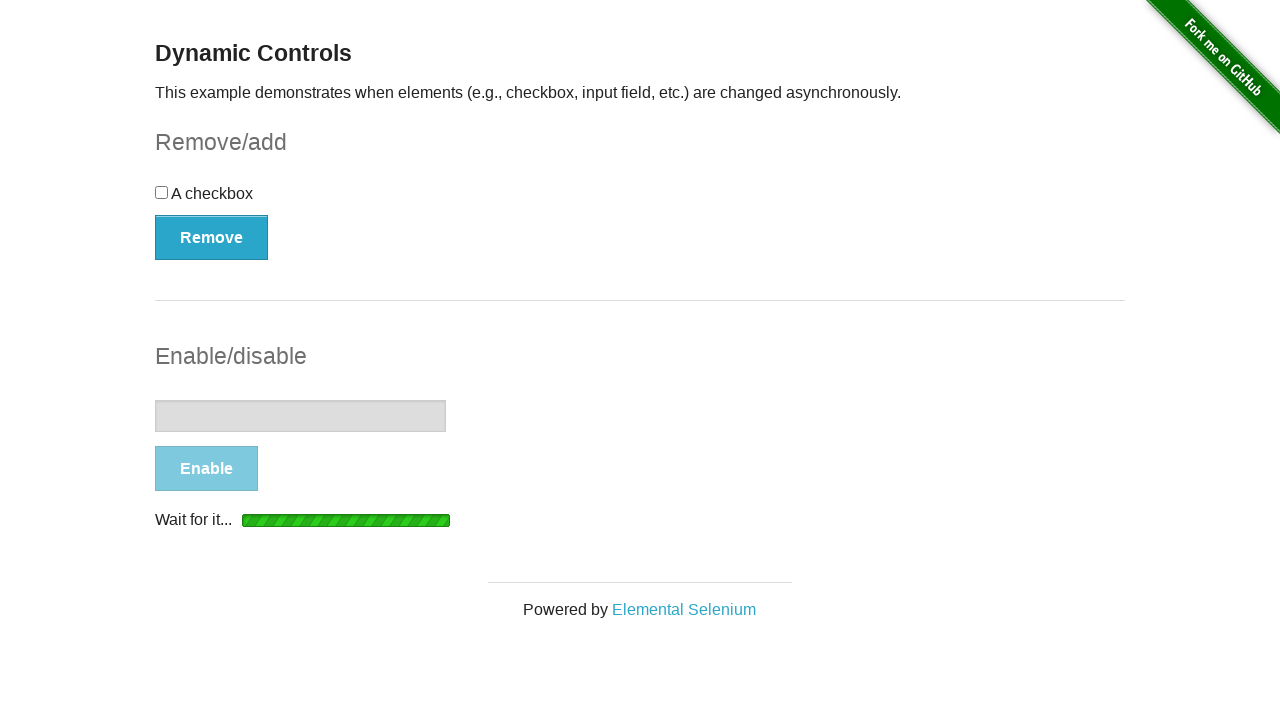

Waited for input field to become enabled
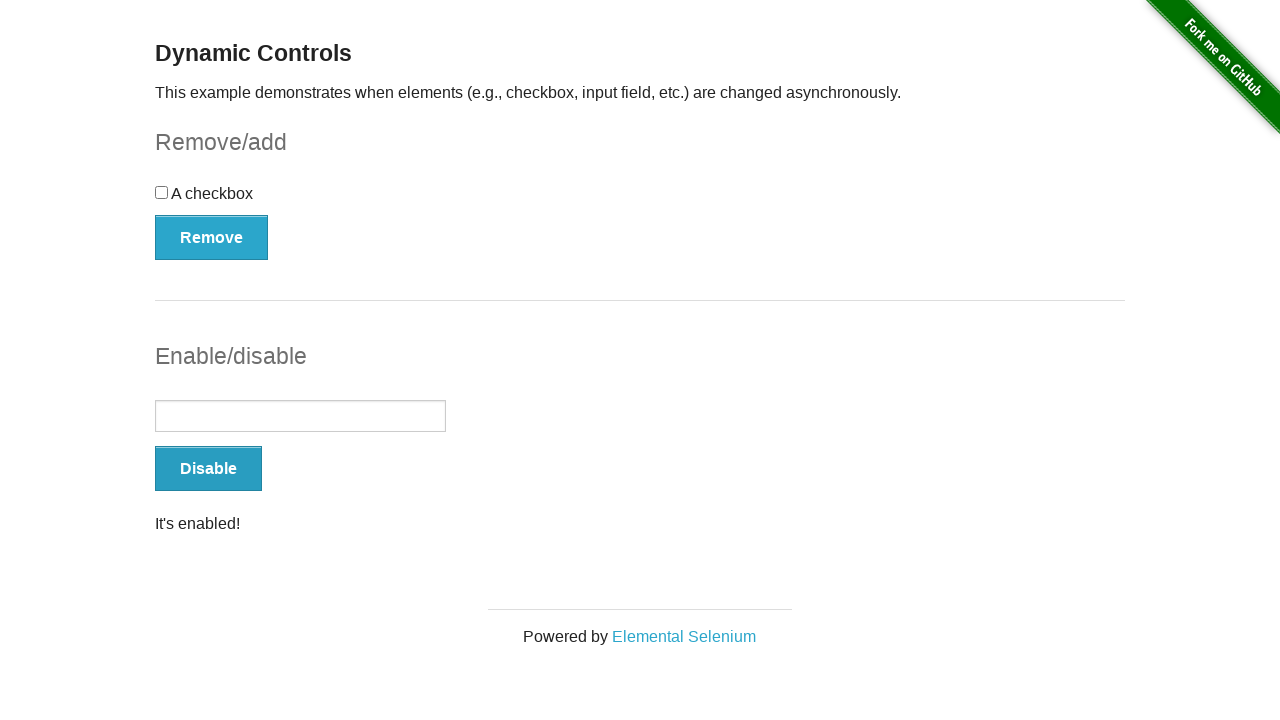

Verified input field is now enabled after button click
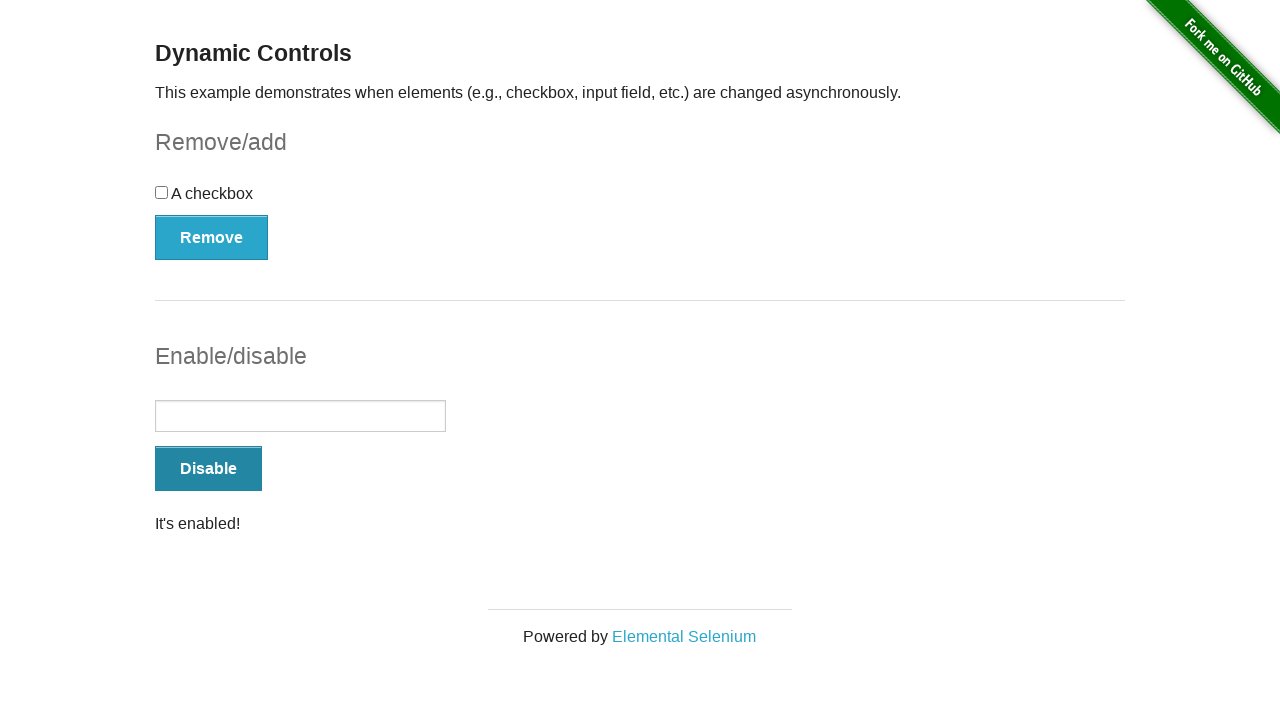

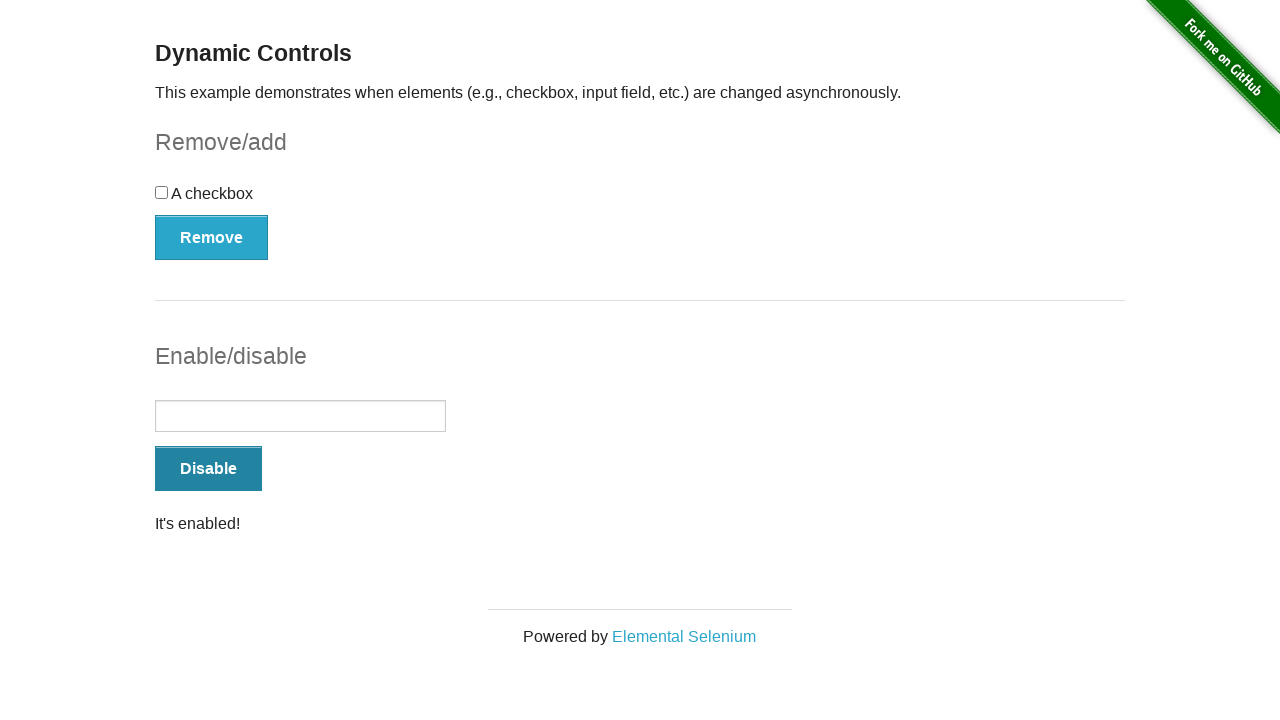